Tests the search functionality on Python.org by entering "pycon" as a search term, submitting the form, and verifying results are found.

Starting URL: http://www.python.org

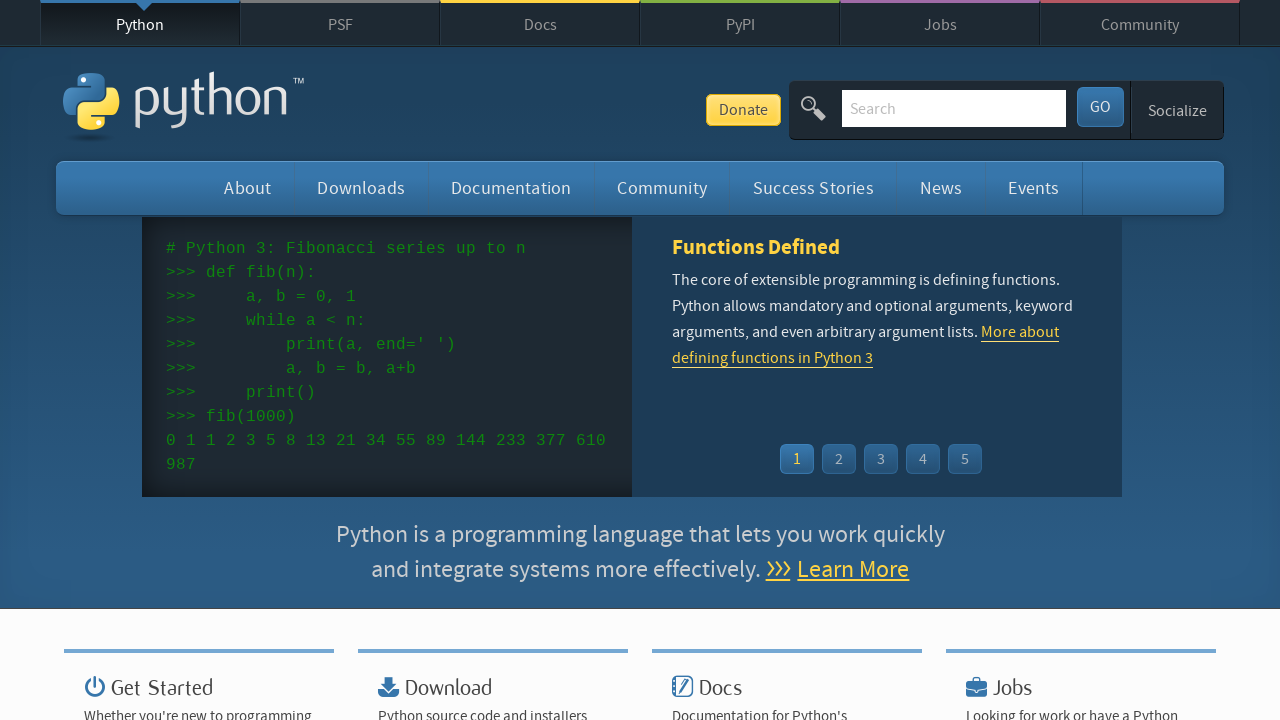

Verified page title contains 'Python'
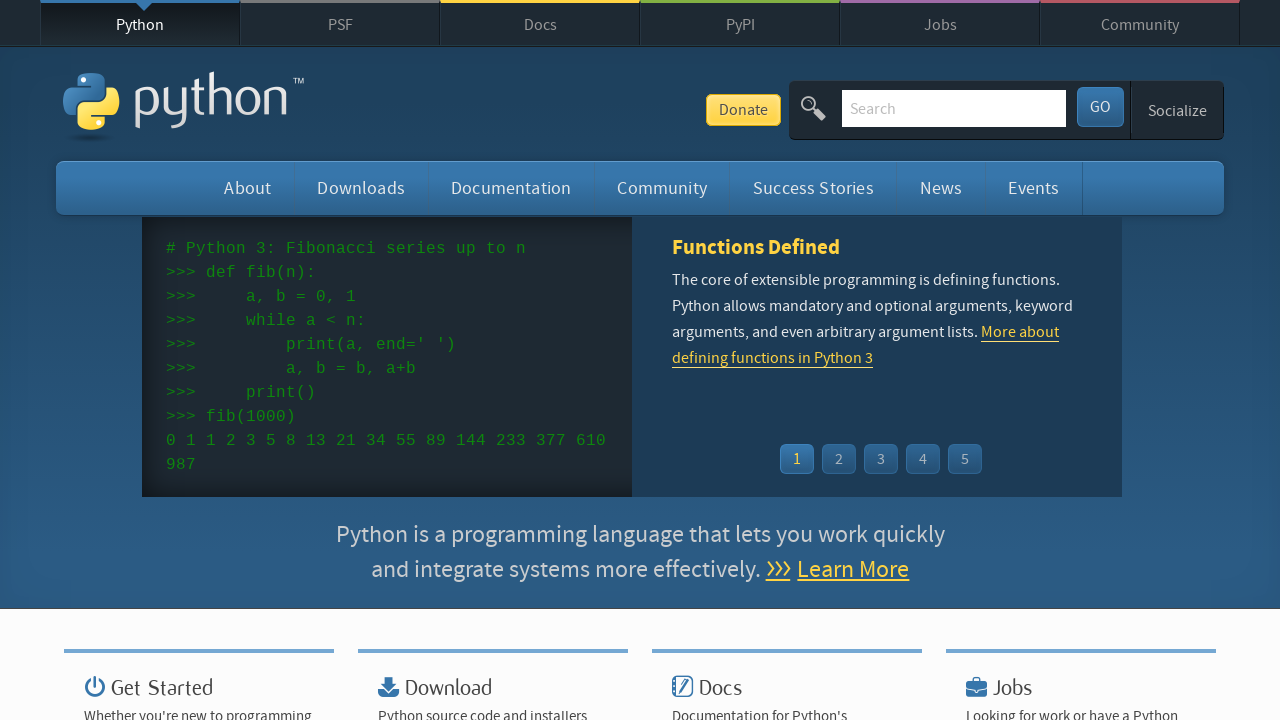

Located search input field
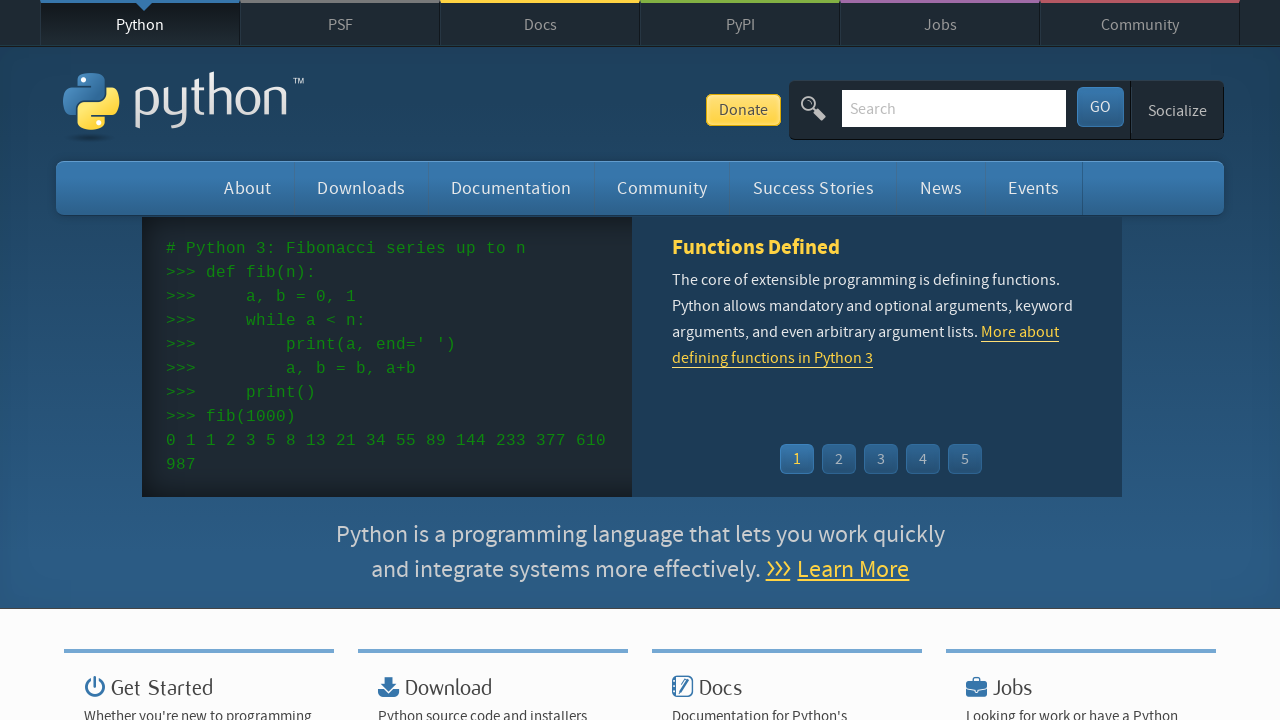

Cleared search input field on input[name='q']
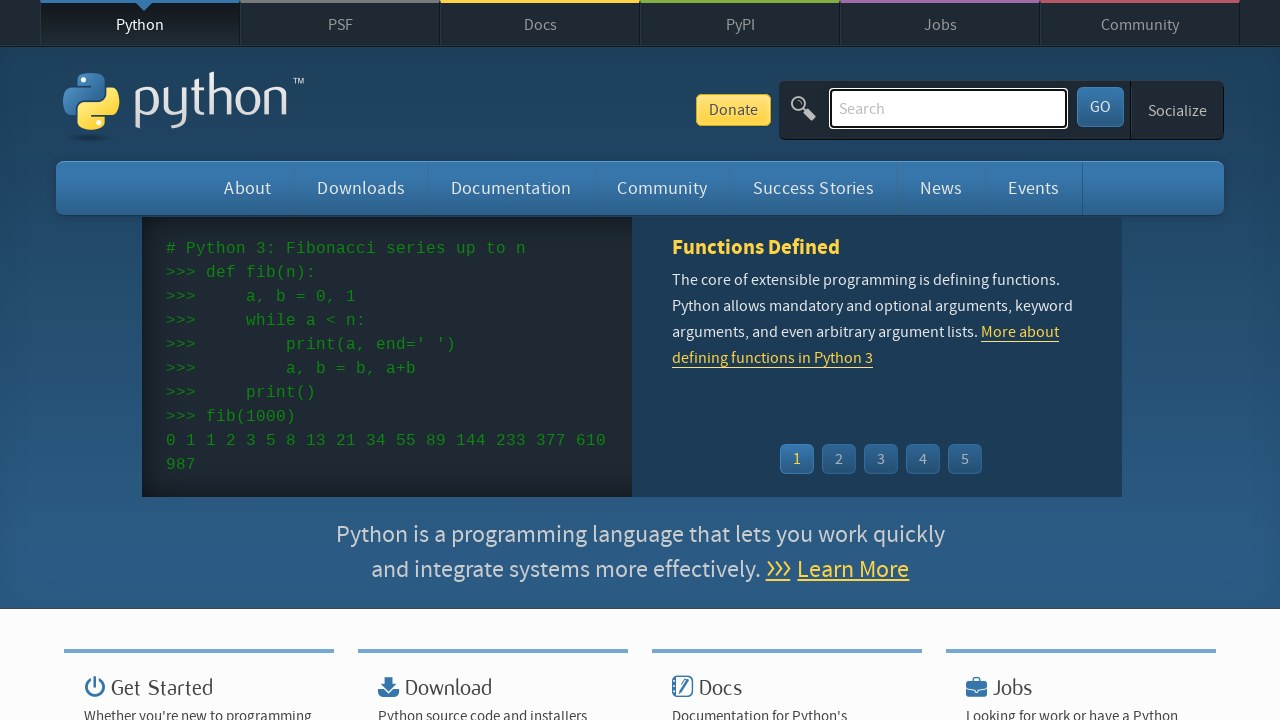

Entered 'pycon' as search term on input[name='q']
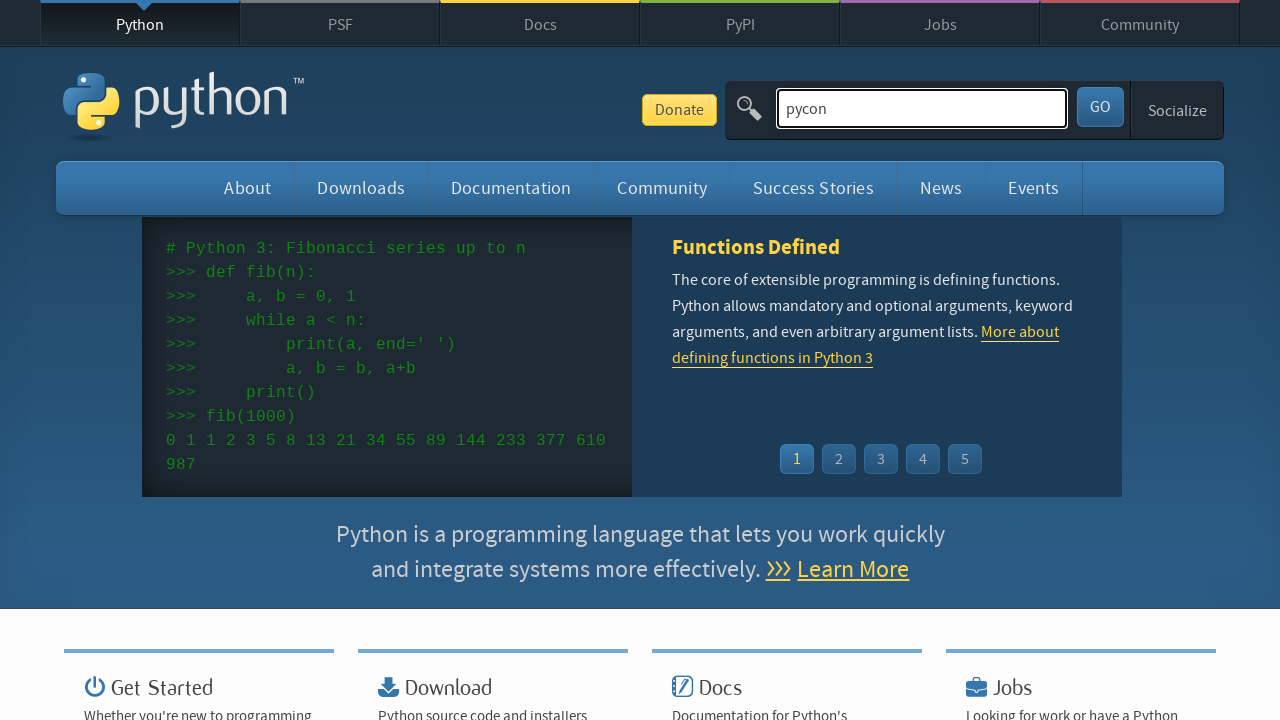

Pressed Enter to submit search on input[name='q']
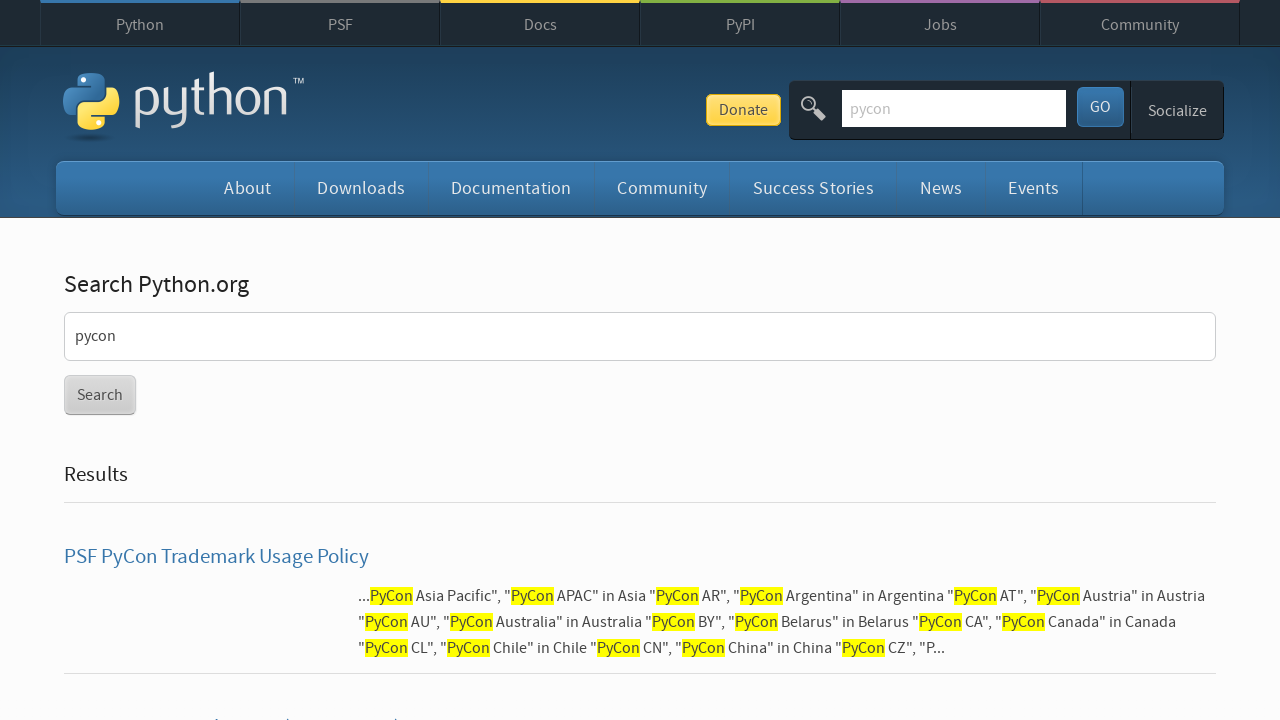

Waited for page to reach network idle state
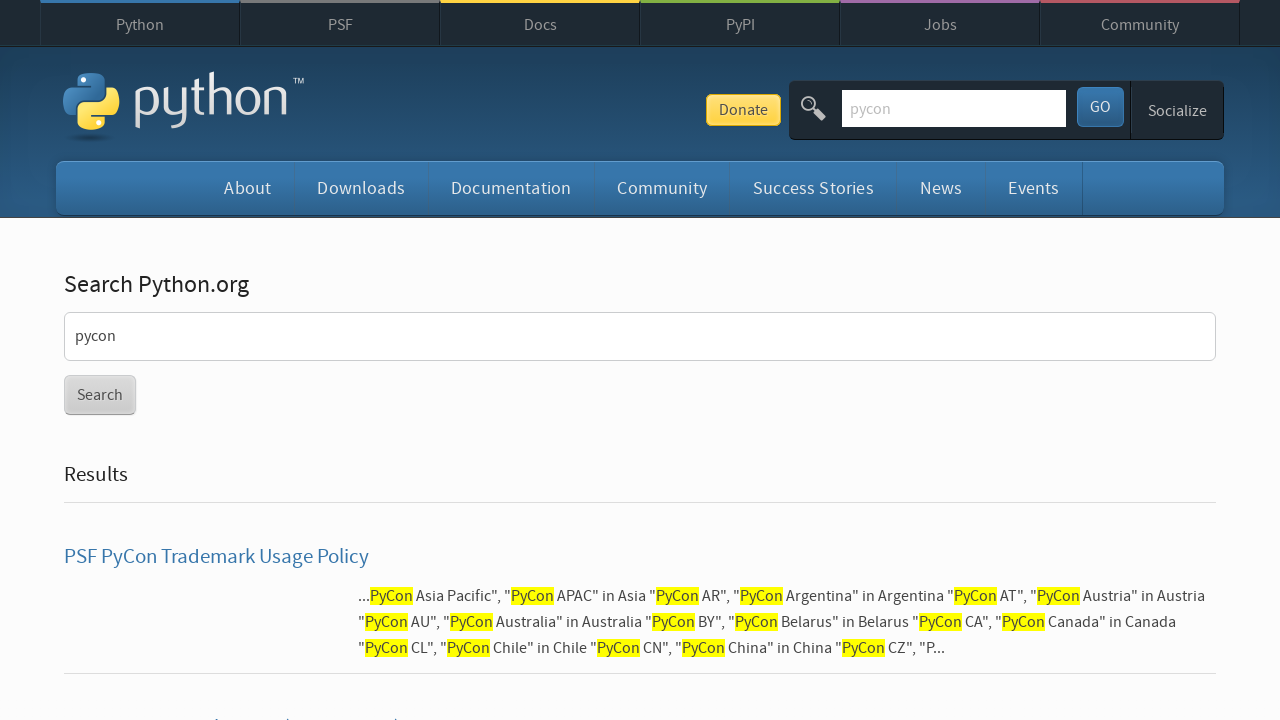

Verified search results were found (no 'No results found' message)
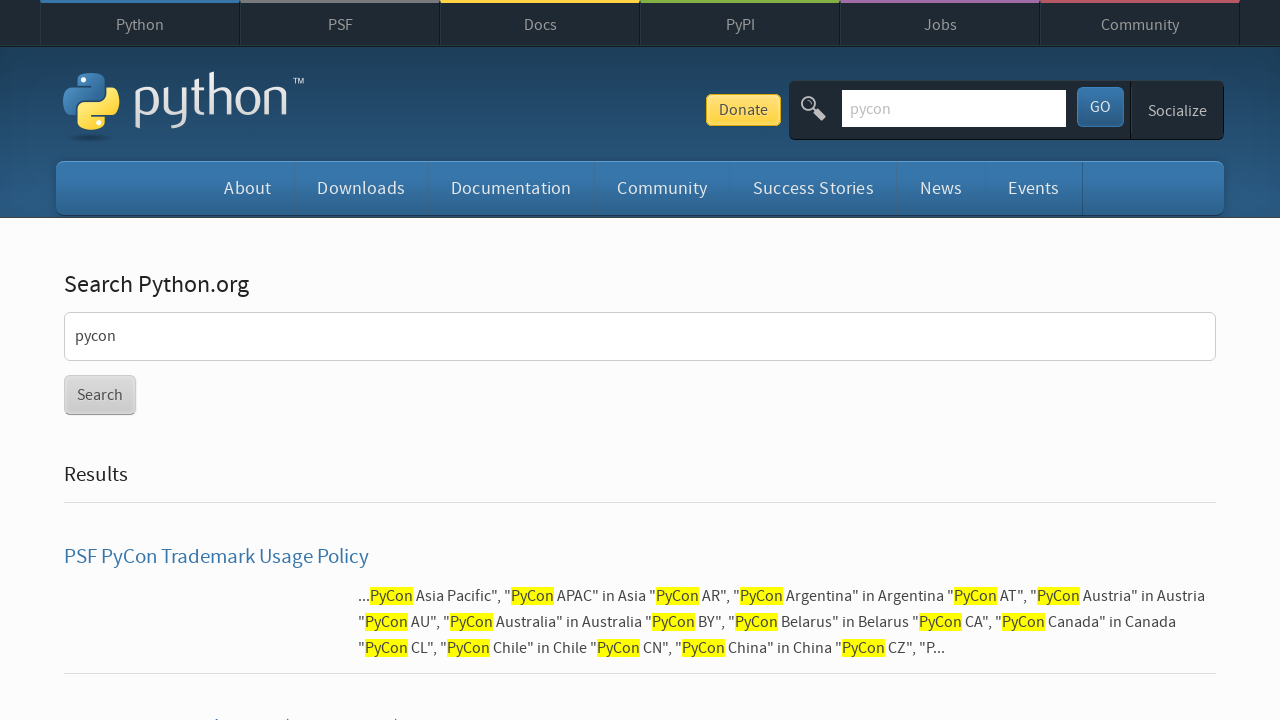

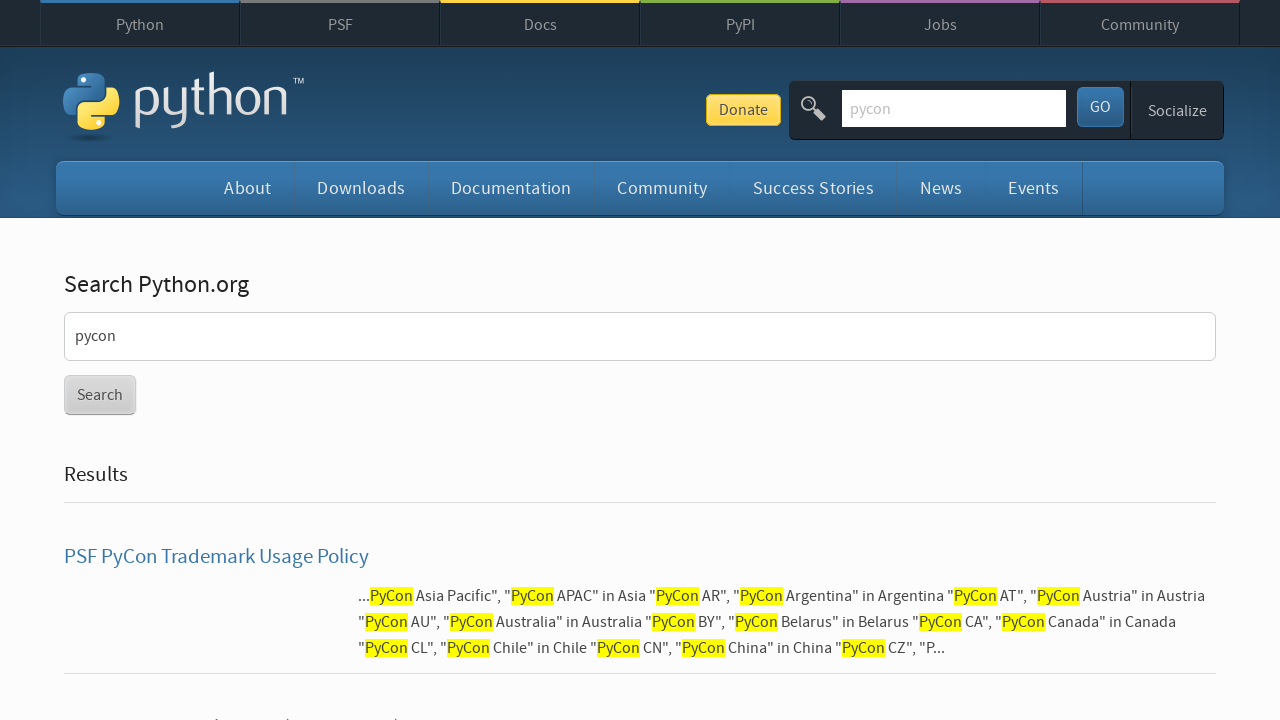